Tests soft assertions by reading page text, clicking an alert button, accepting the alert, and collecting all assertion results

Starting URL: http://only-testing-blog.blogspot.in/2014/01/textbox.html

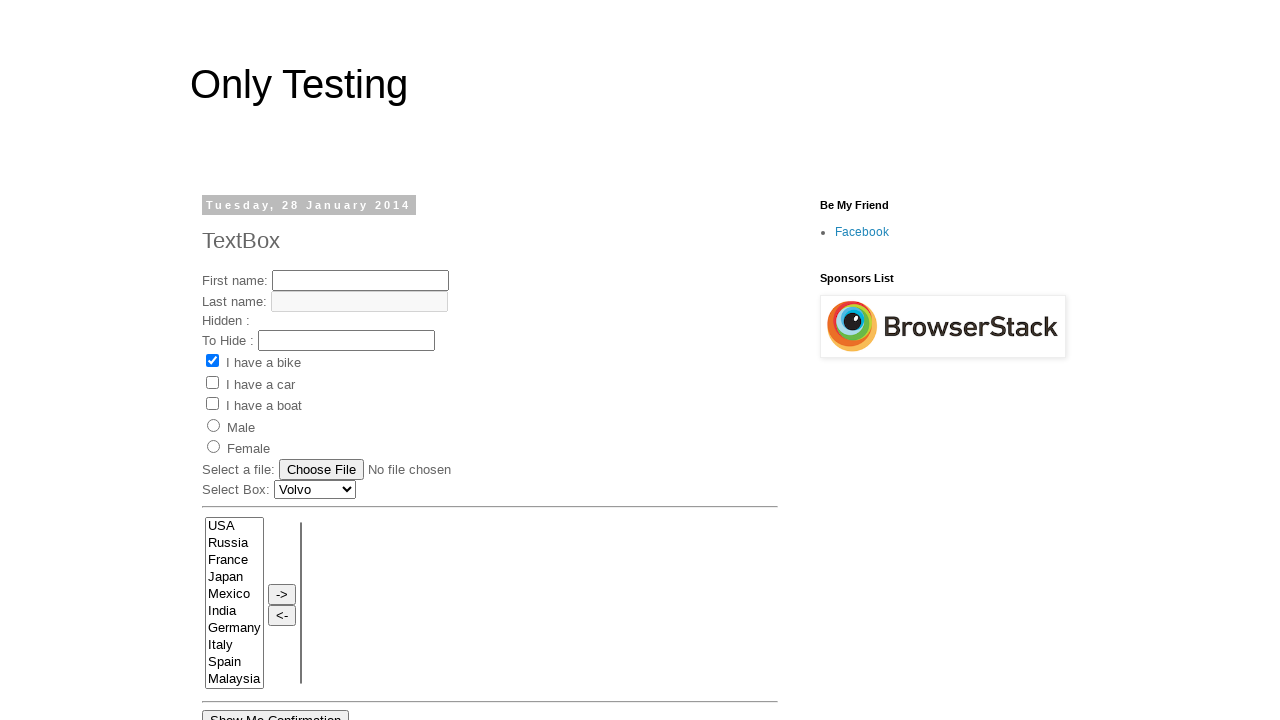

Retrieved text content from page header span
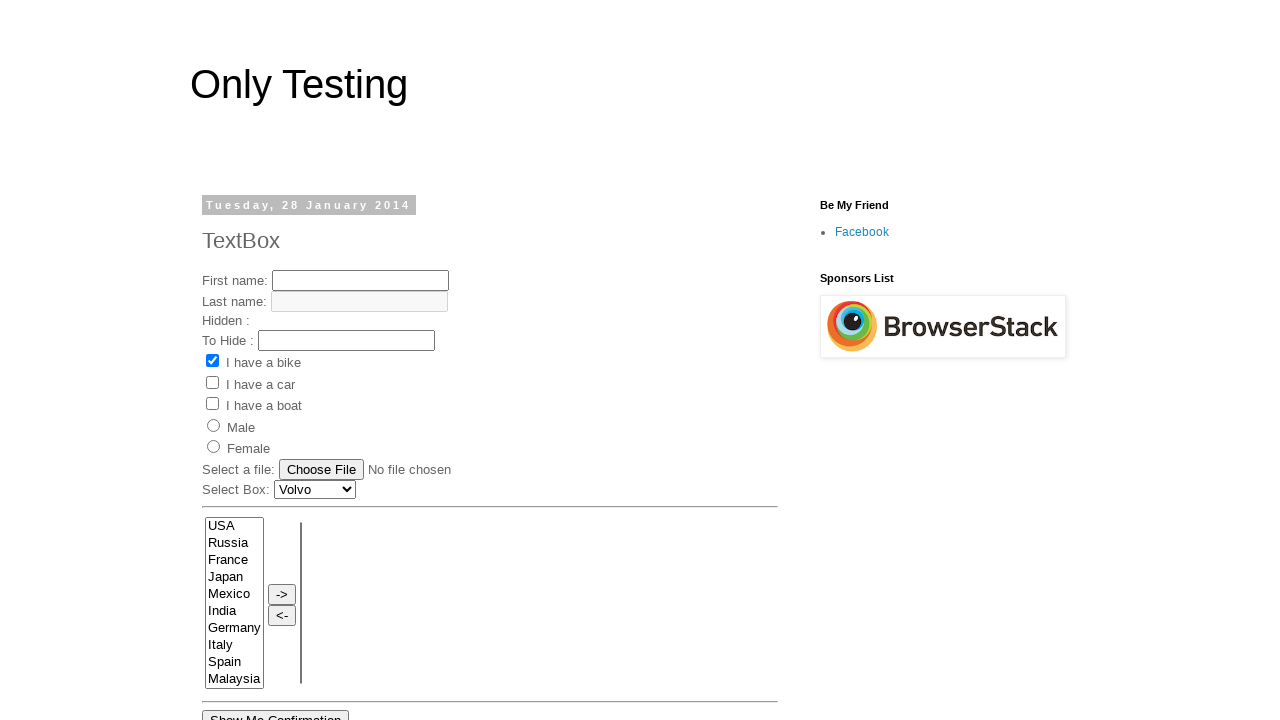

Performed soft assertion on header text
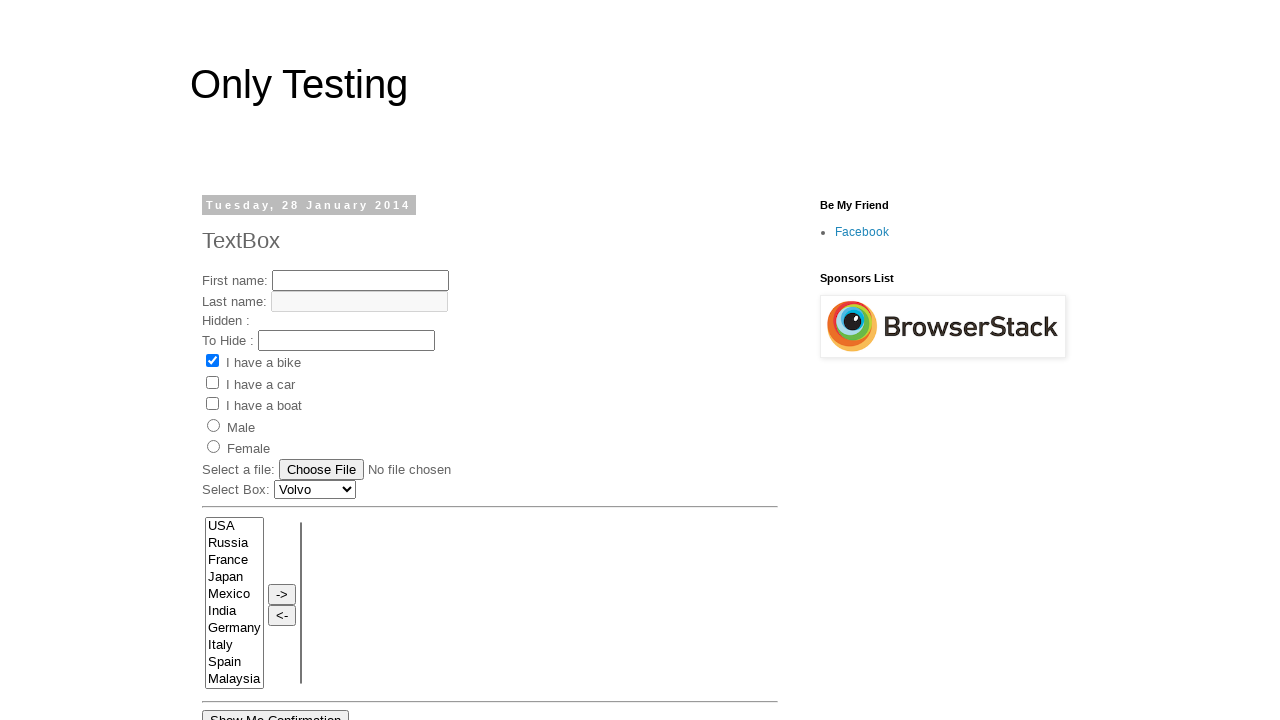

Set up dialog event handler
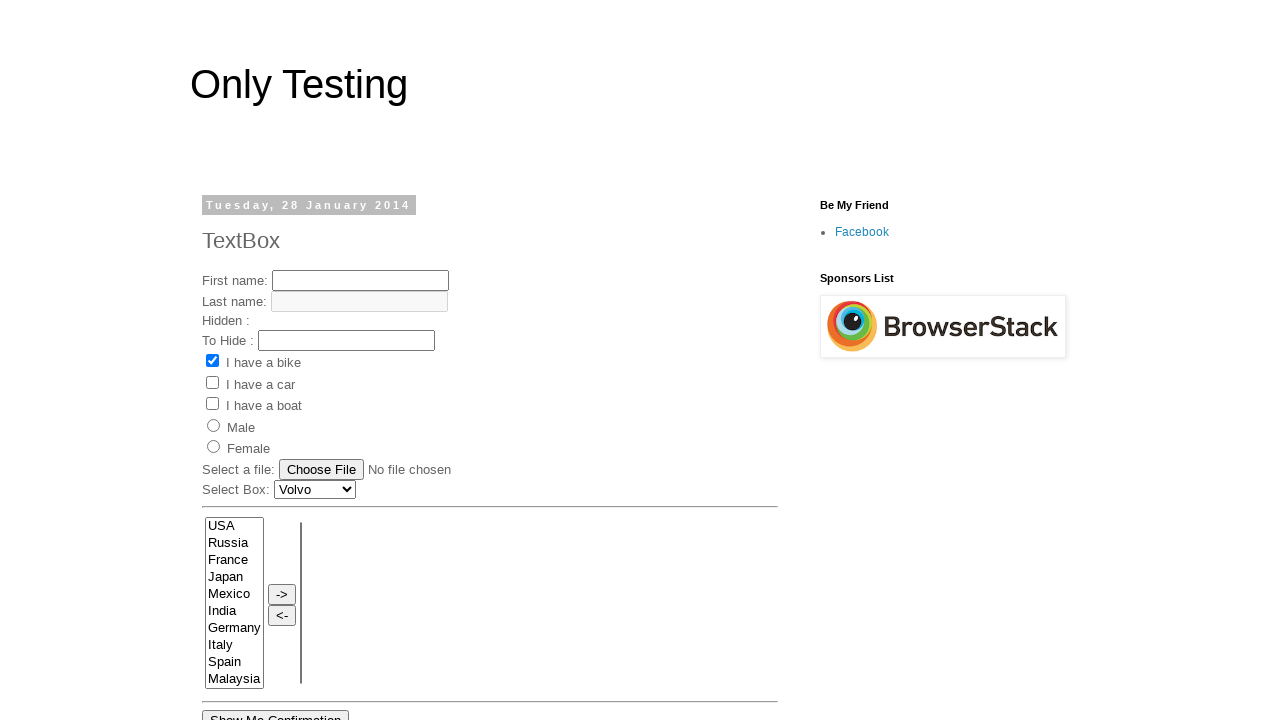

Clicked 'Show Me Alert' button at (252, 360) on xpath=//input[@value='Show Me Alert']
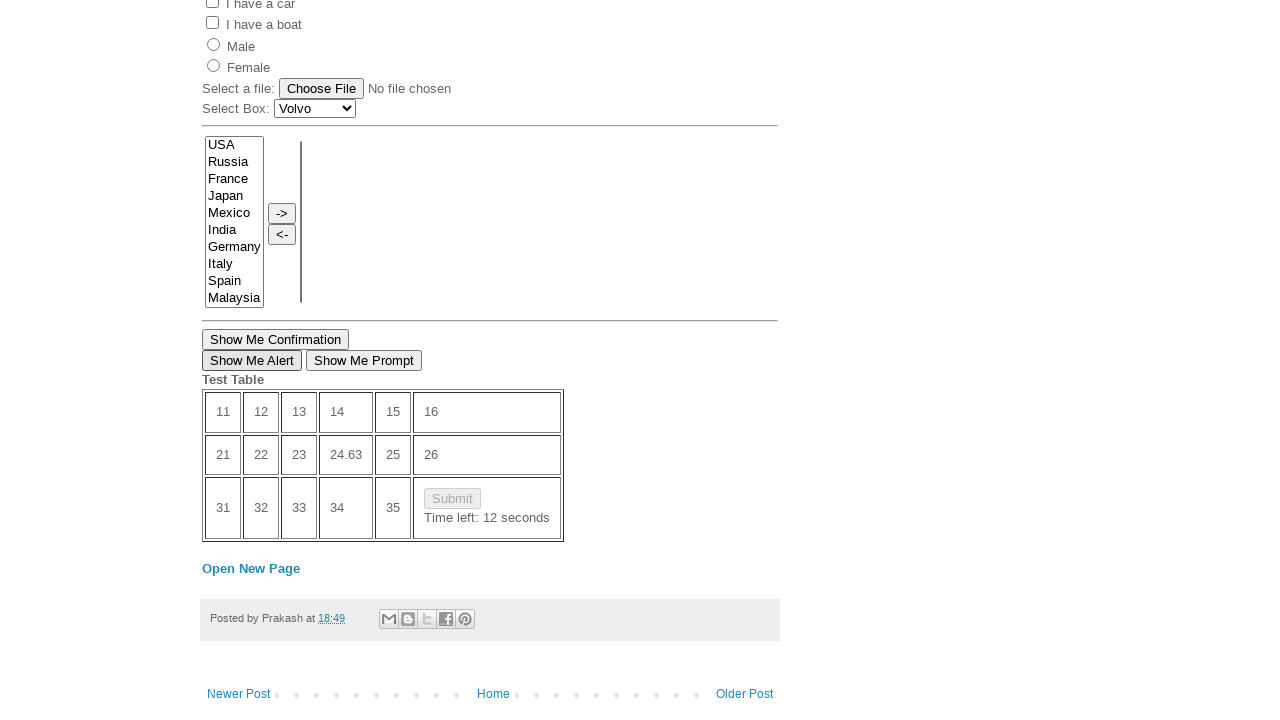

Waited for alert to be processed and accepted
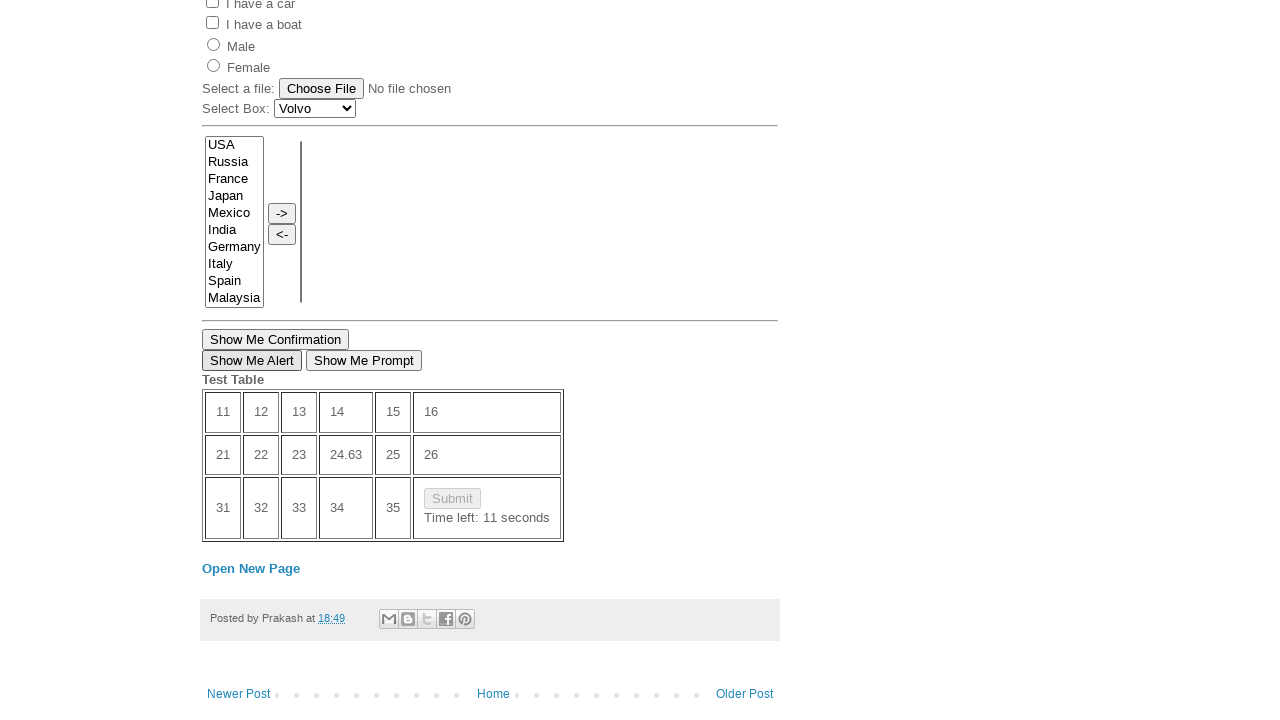

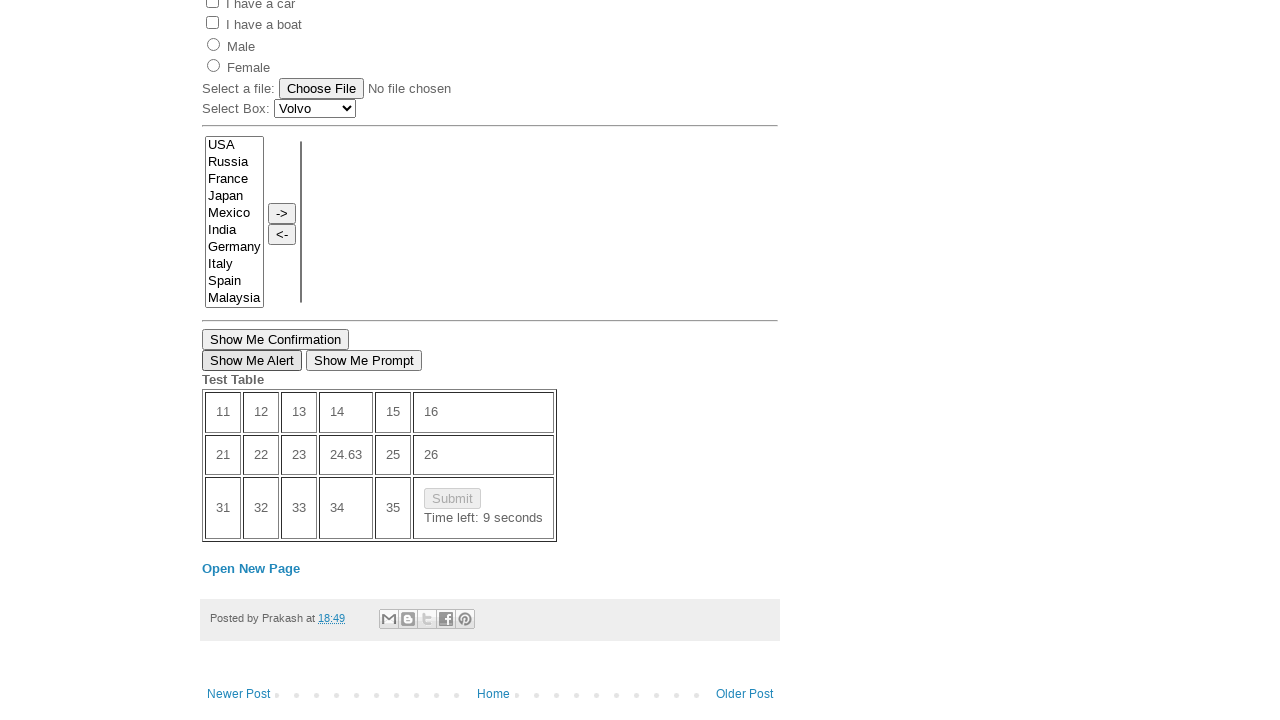